Tests that the 163.com homepage loads successfully

Starting URL: https://www.163.com/

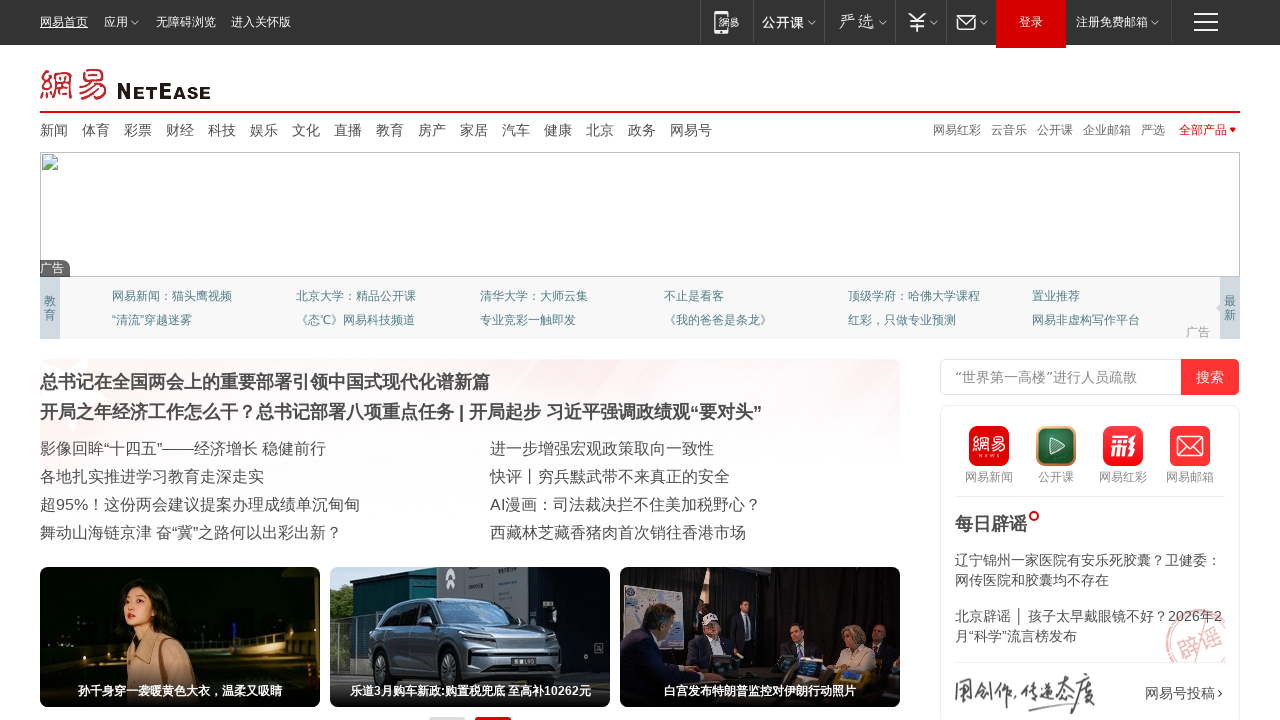

163.com homepage loaded and DOM content fully parsed
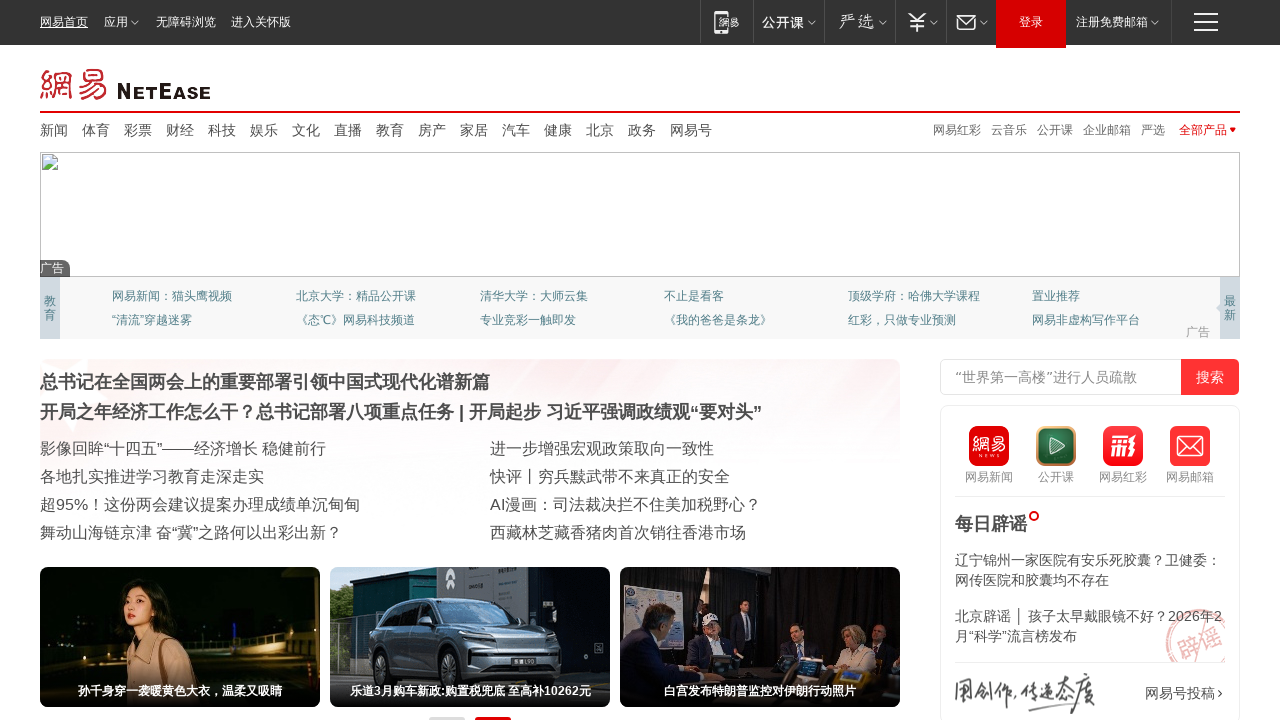

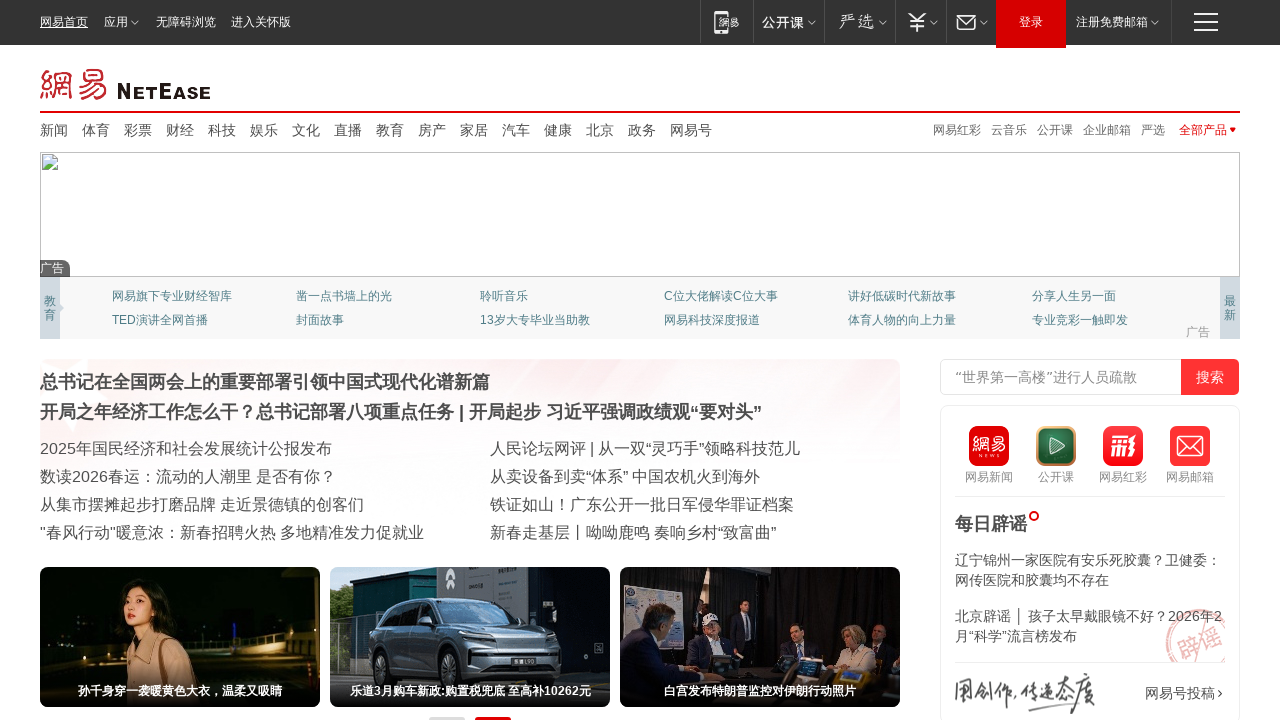